Tests dynamic loading by clicking start button and waiting for hidden element to appear

Starting URL: http://the-internet.herokuapp.com

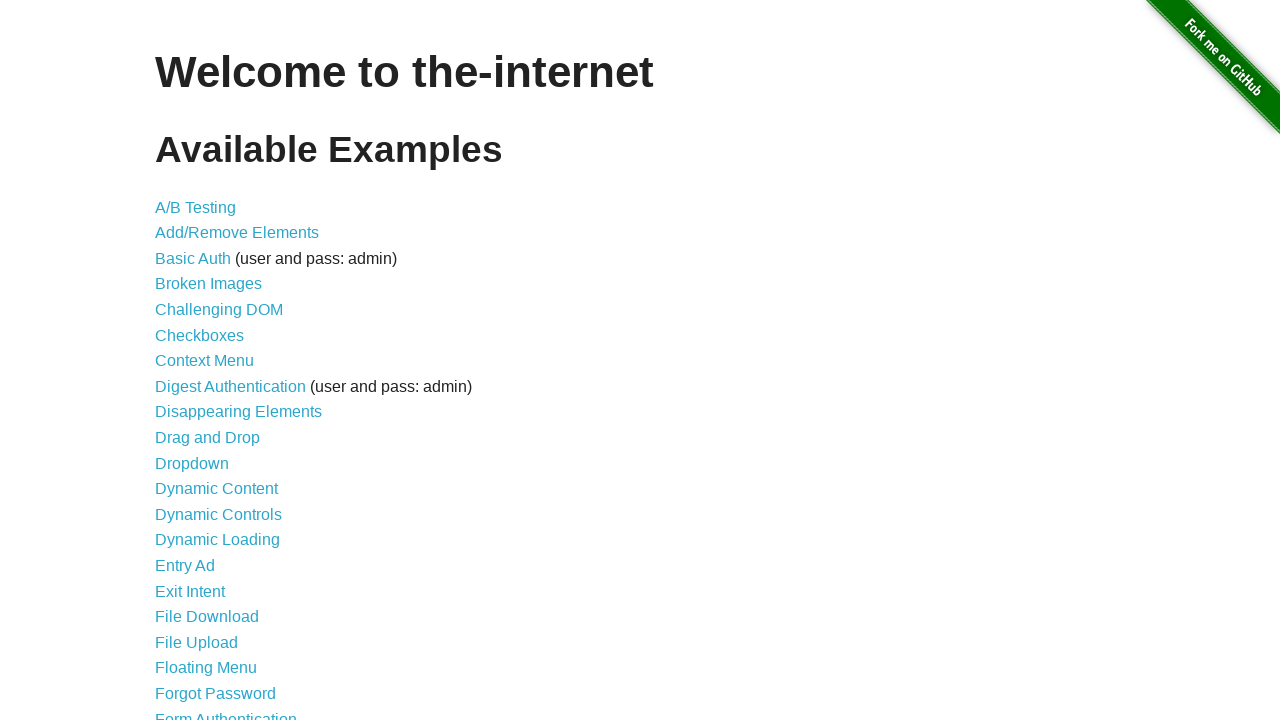

Clicked dynamic loading link at (218, 540) on a[href='/dynamic_loading']
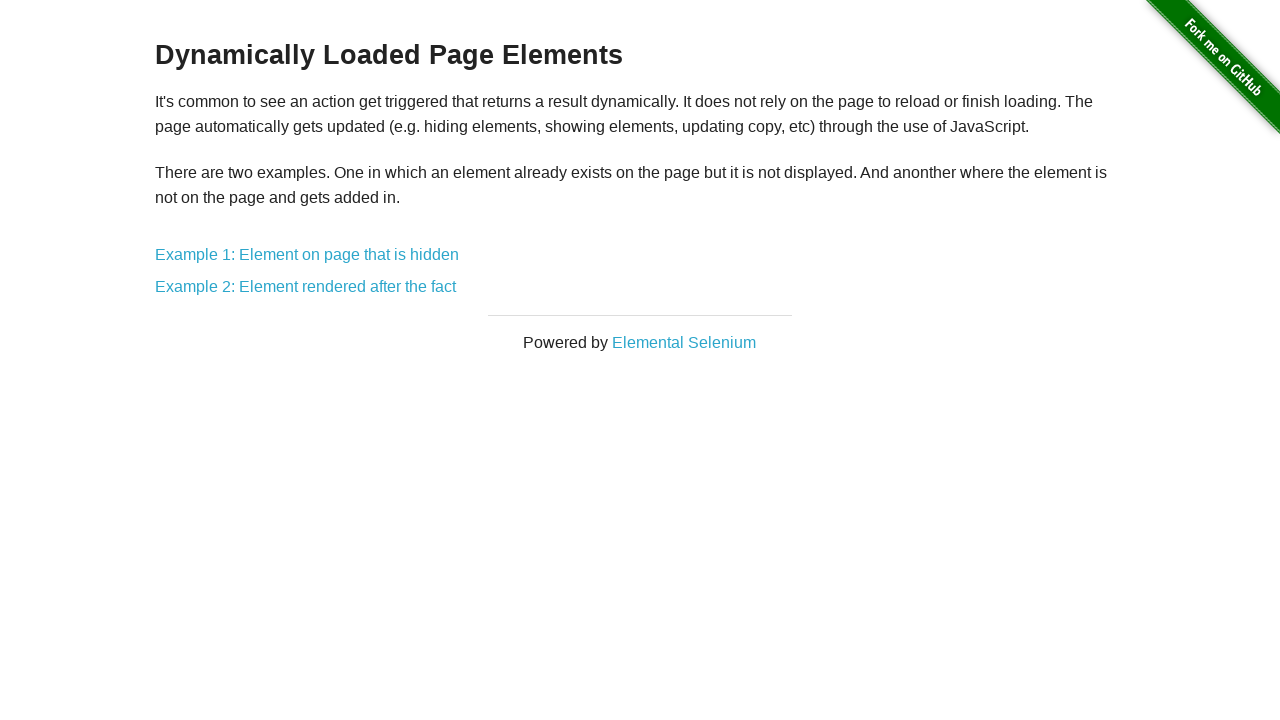

Clicked Example 1 link at (307, 255) on a[href='/dynamic_loading/1']
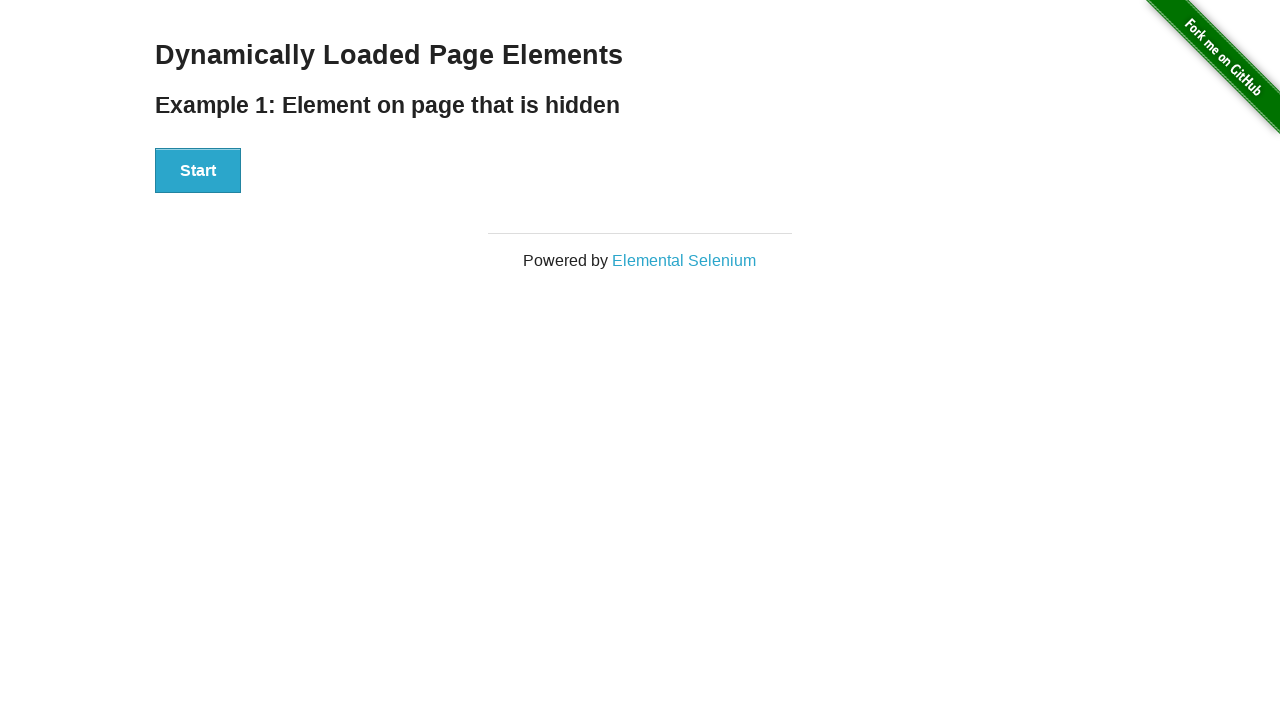

Clicked Start button to trigger dynamic loading at (198, 171) on button:has-text('Start')
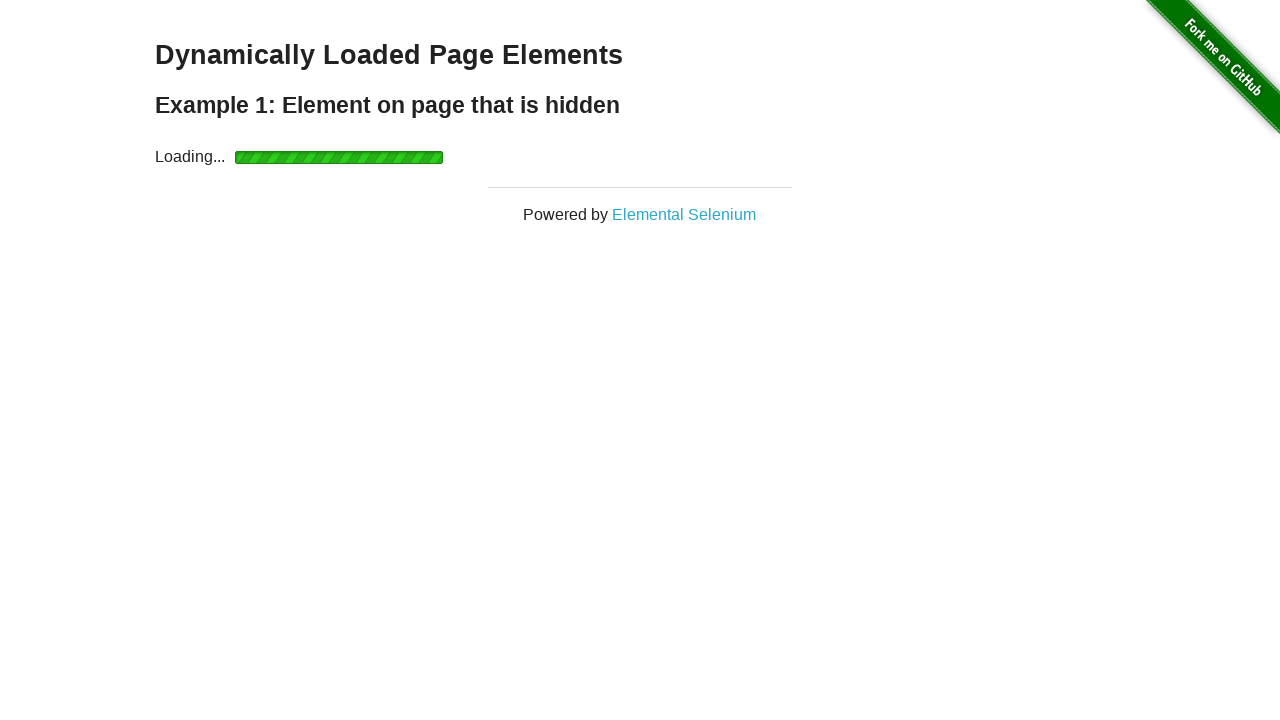

Waited for hidden element to appear and become visible
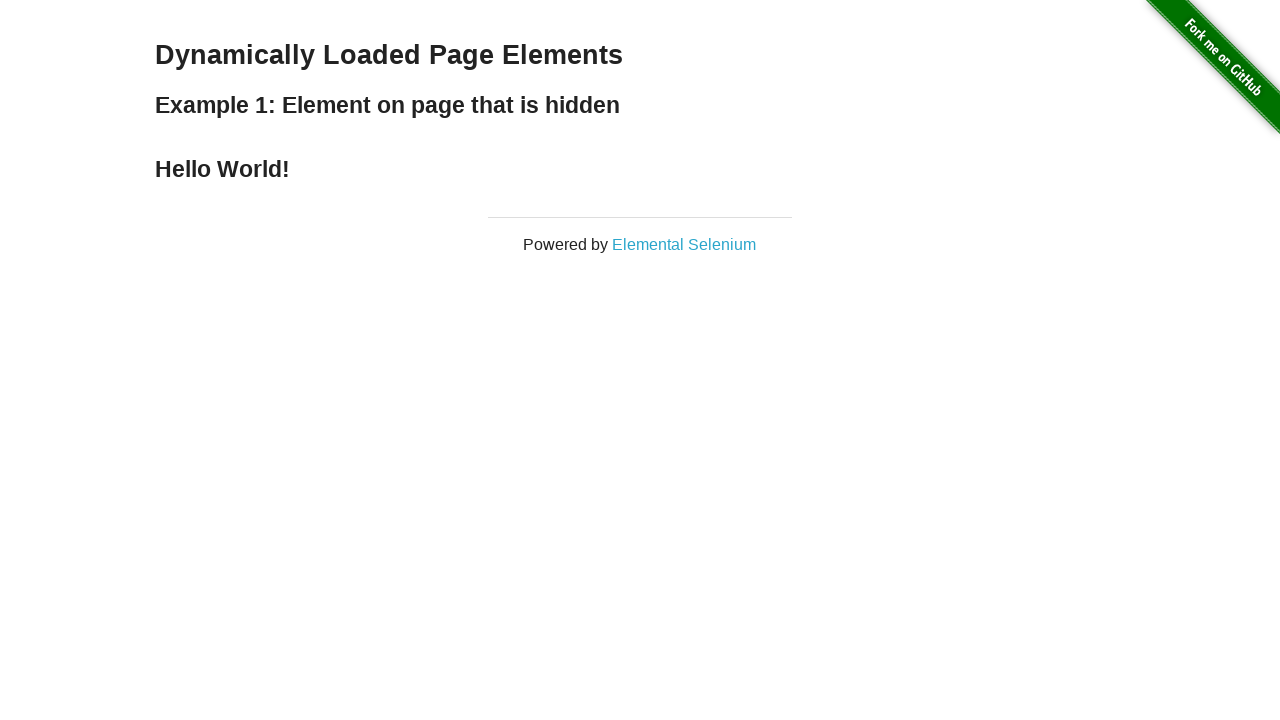

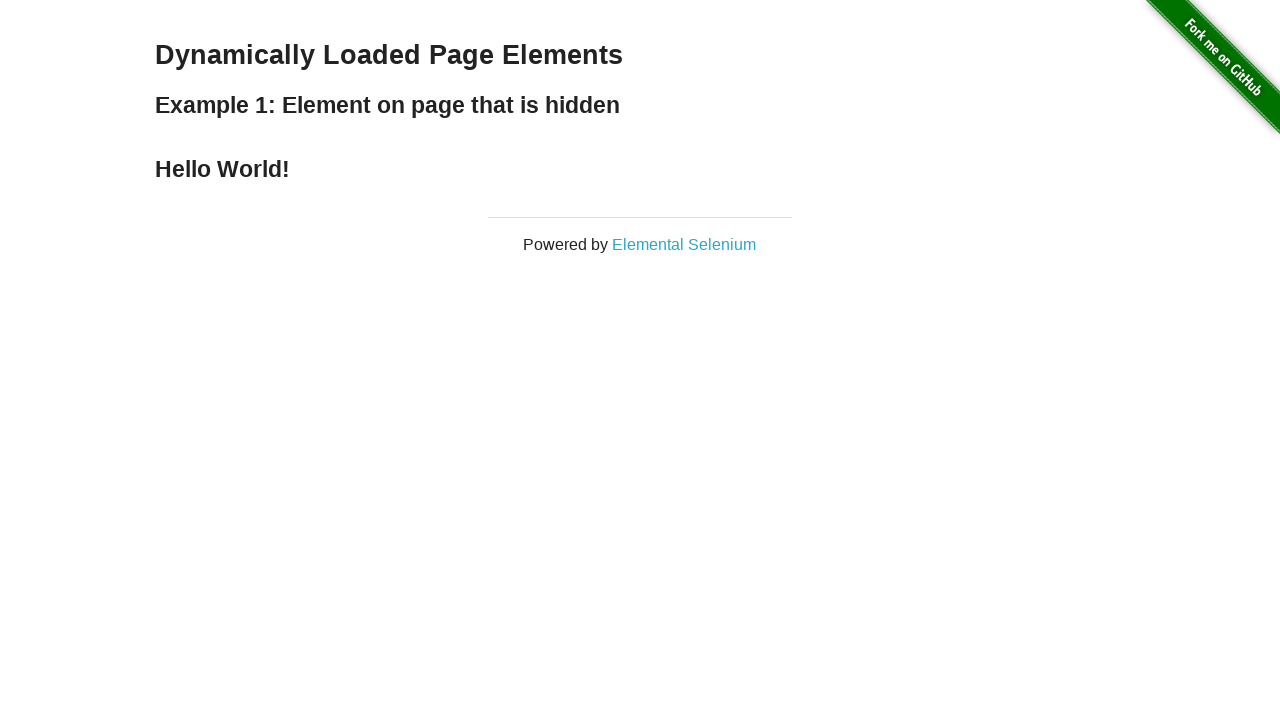